Tests dropdown selection functionality on a registration form by selecting a skill option from the Skills dropdown menu using index selection.

Starting URL: http://demo.automationtesting.in/Register.html

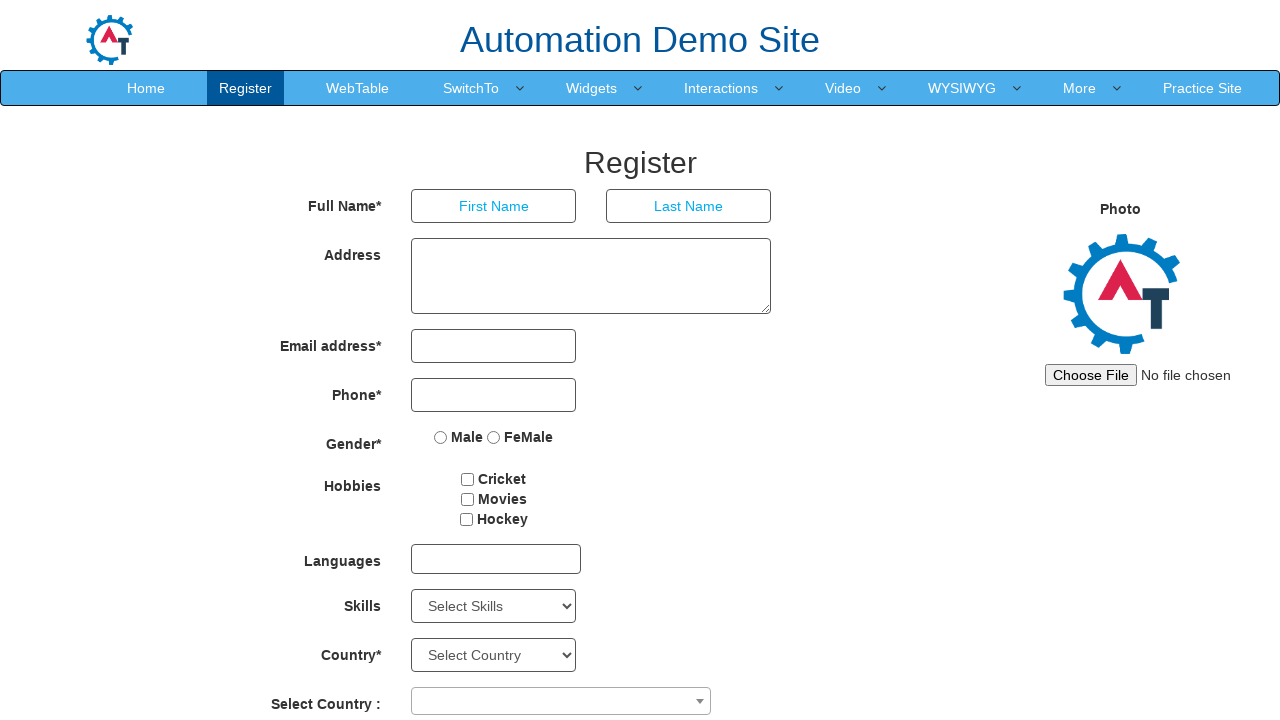

Waited for Skills dropdown to be available
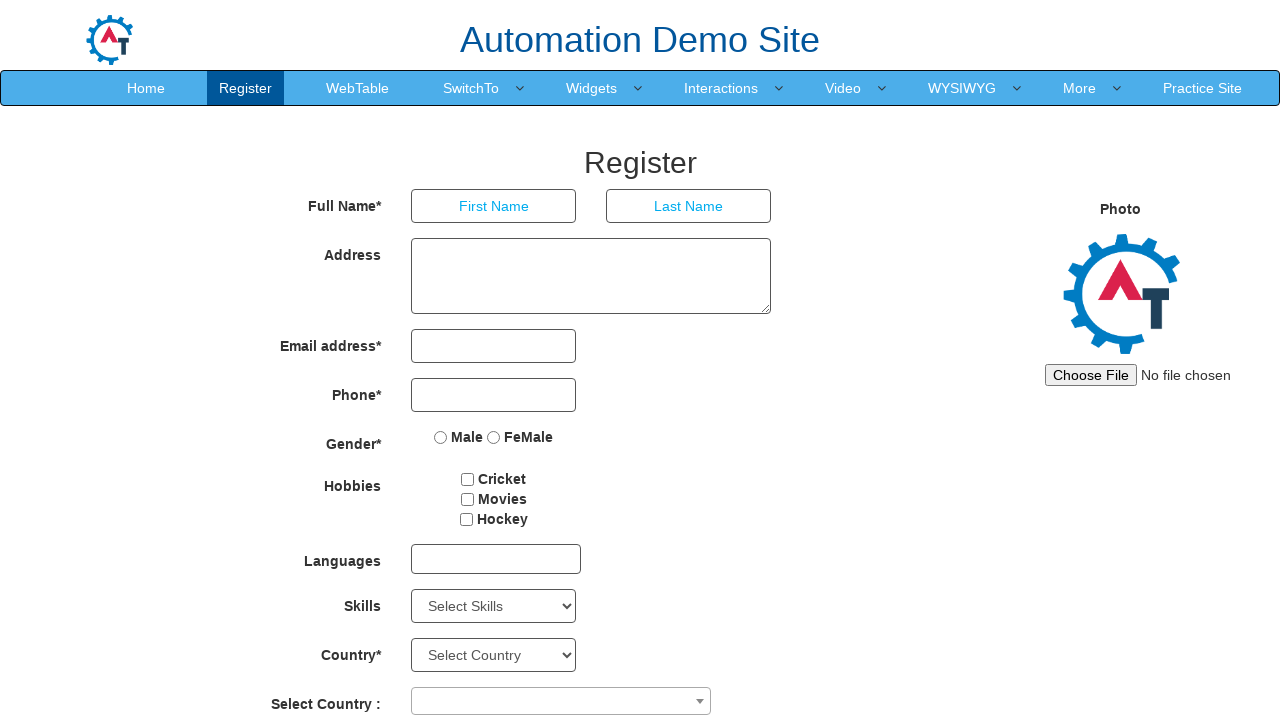

Selected skill option at index 15 from the Skills dropdown on #Skills
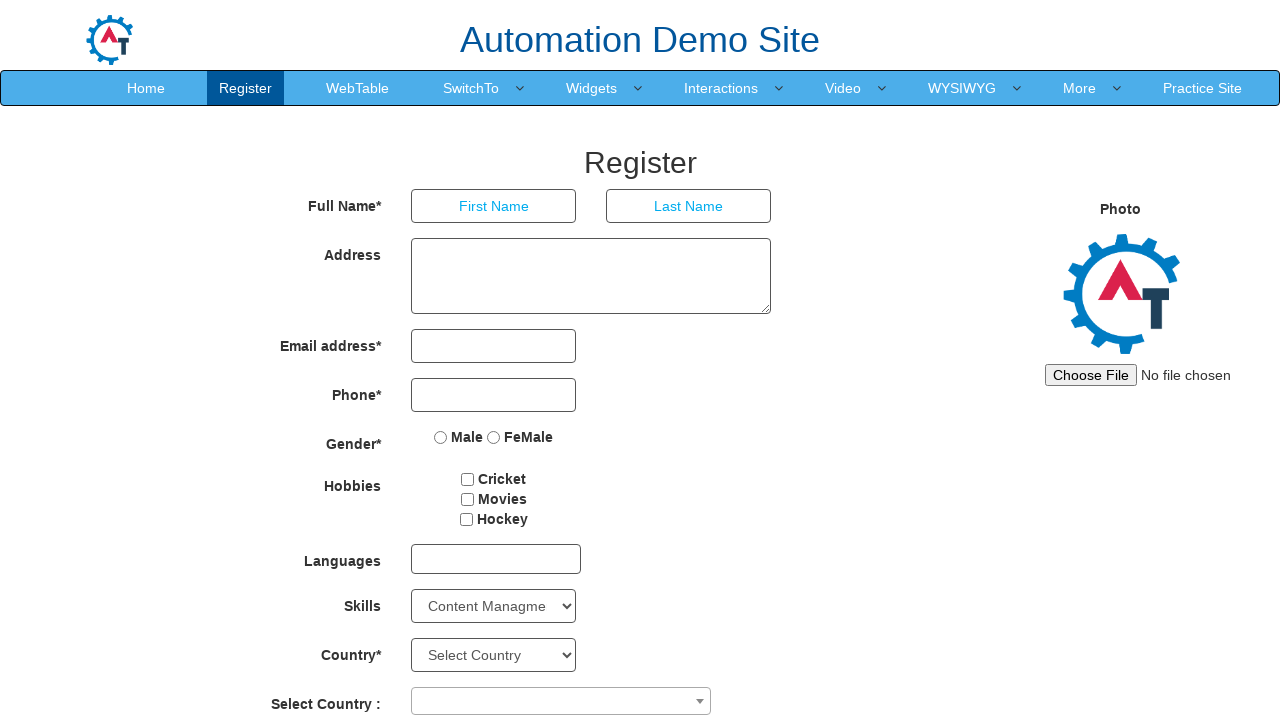

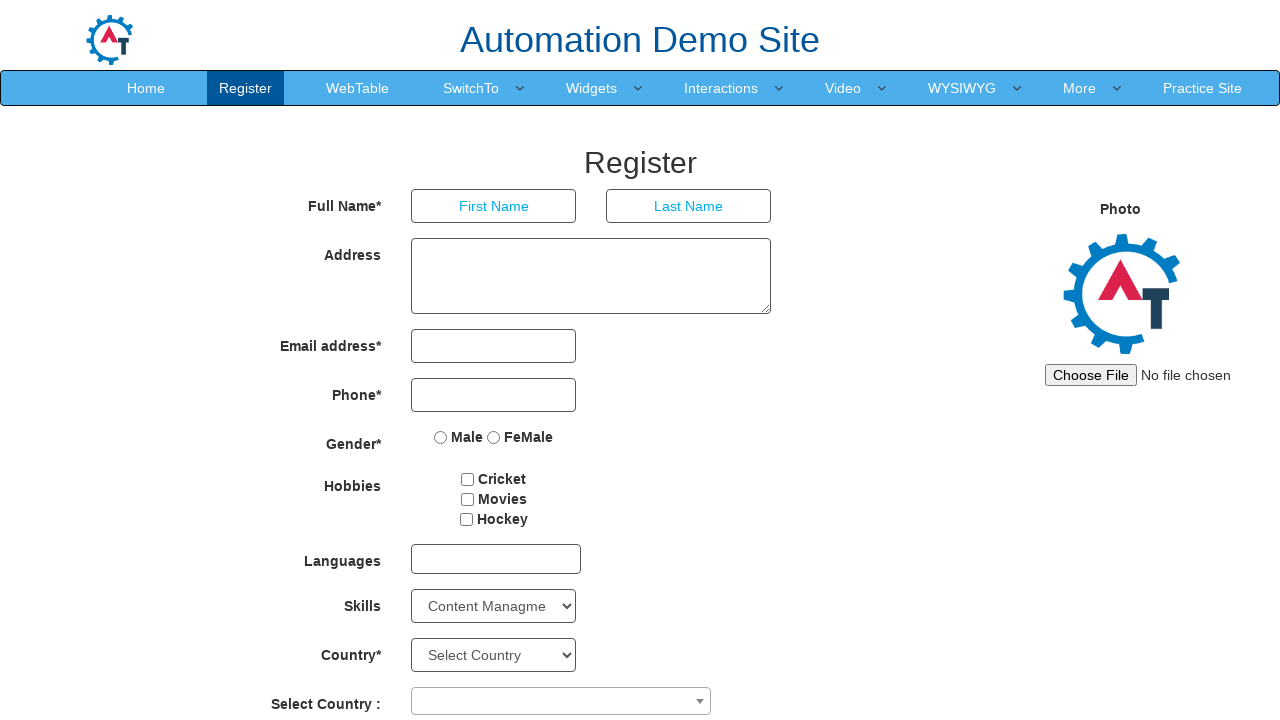